Tests that the Clear completed button displays correct text when items are completed

Starting URL: https://demo.playwright.dev/todomvc

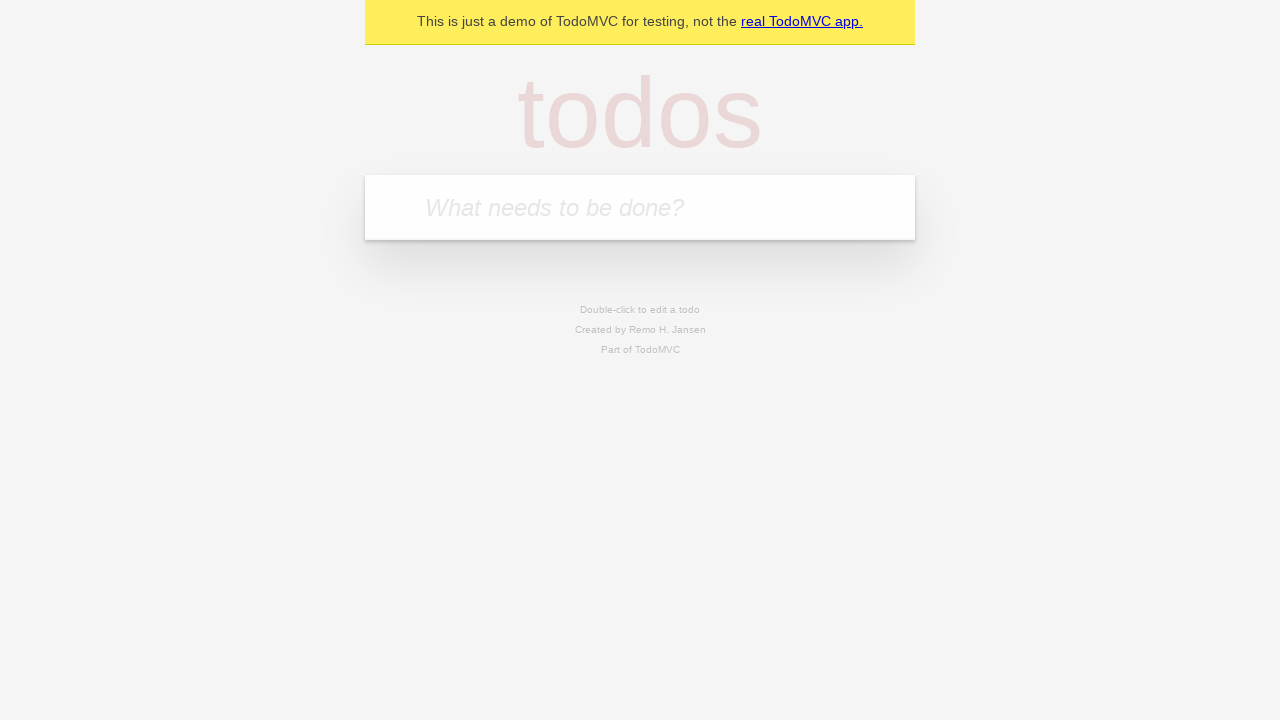

Filled todo input with 'buy some cheese' on internal:attr=[placeholder="What needs to be done?"i]
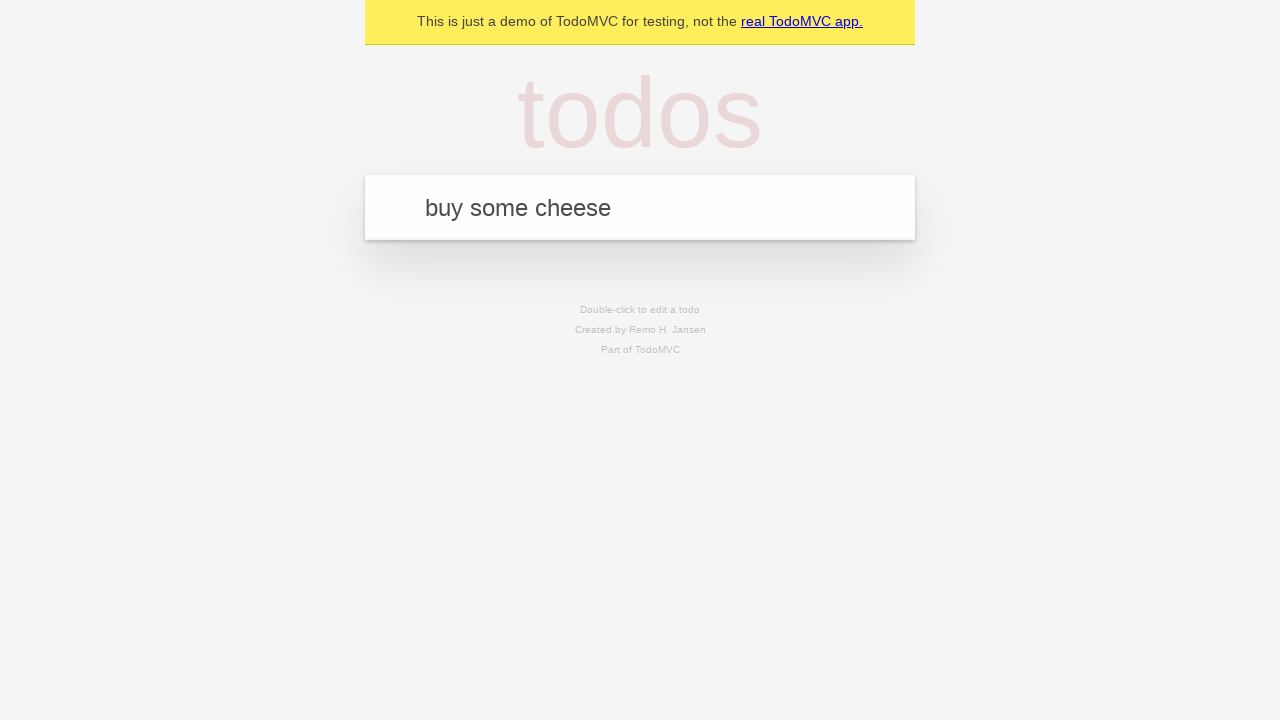

Pressed Enter to add todo 'buy some cheese' on internal:attr=[placeholder="What needs to be done?"i]
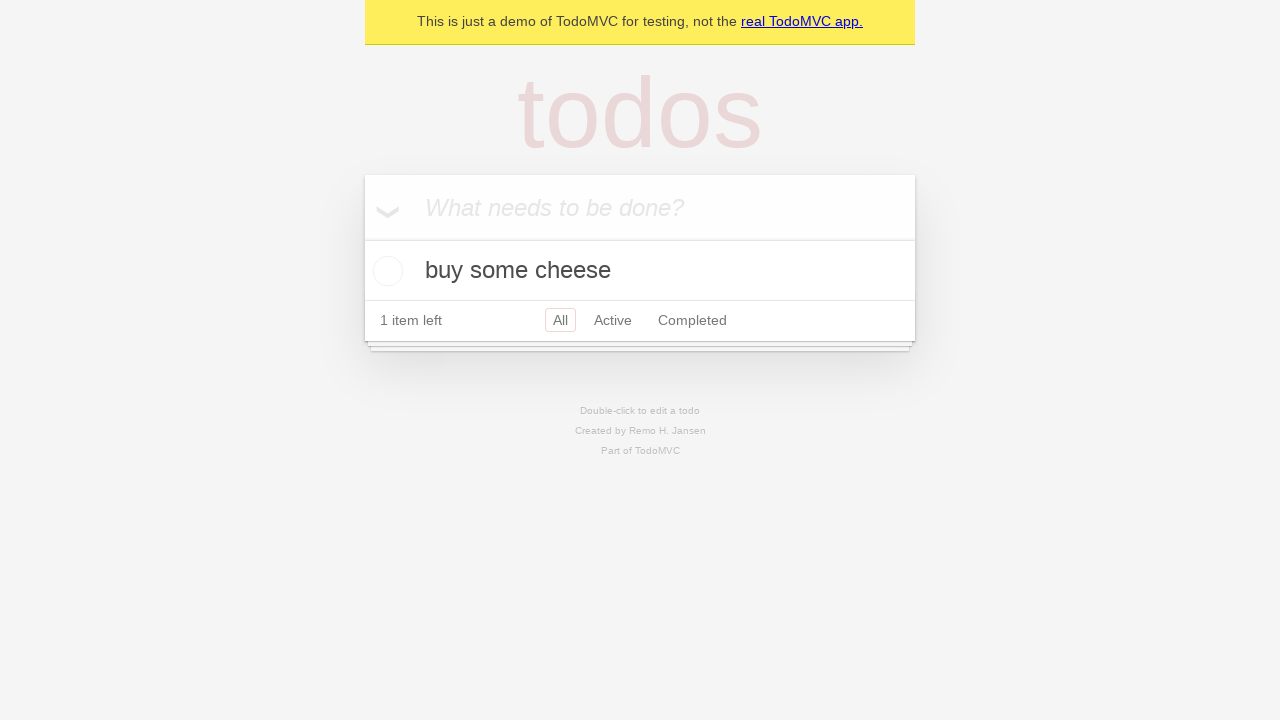

Filled todo input with 'feed the cat' on internal:attr=[placeholder="What needs to be done?"i]
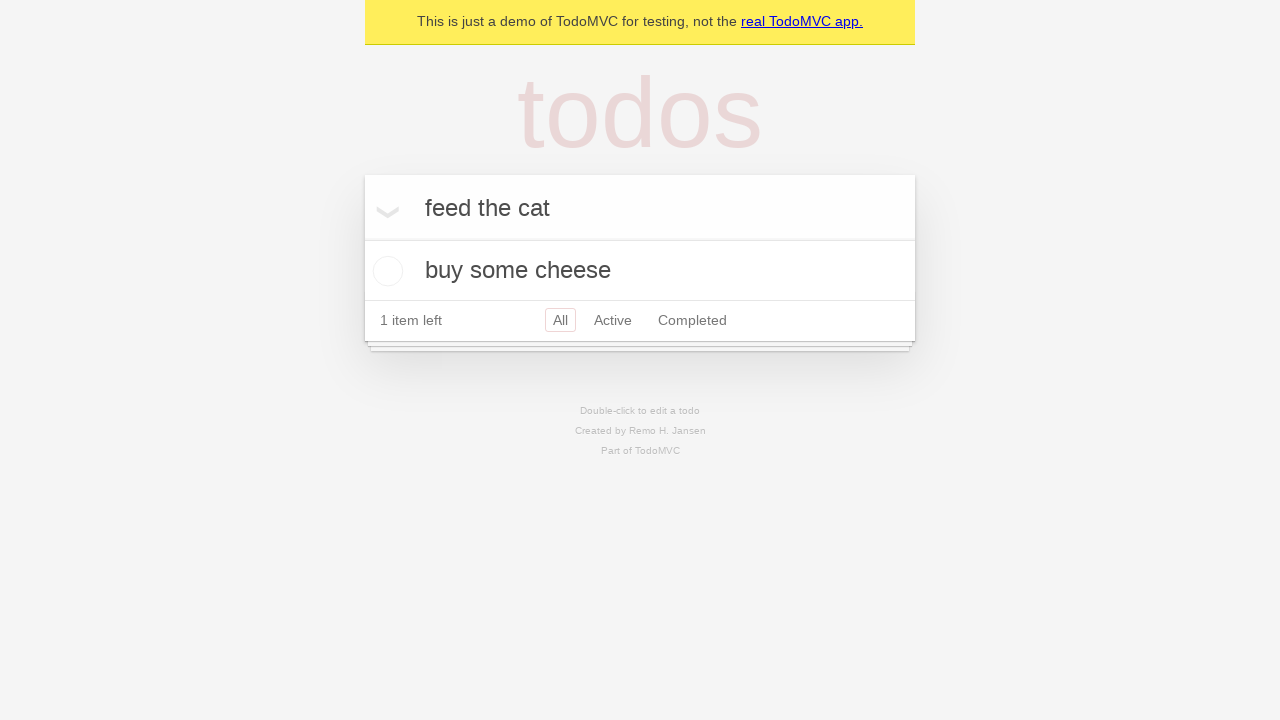

Pressed Enter to add todo 'feed the cat' on internal:attr=[placeholder="What needs to be done?"i]
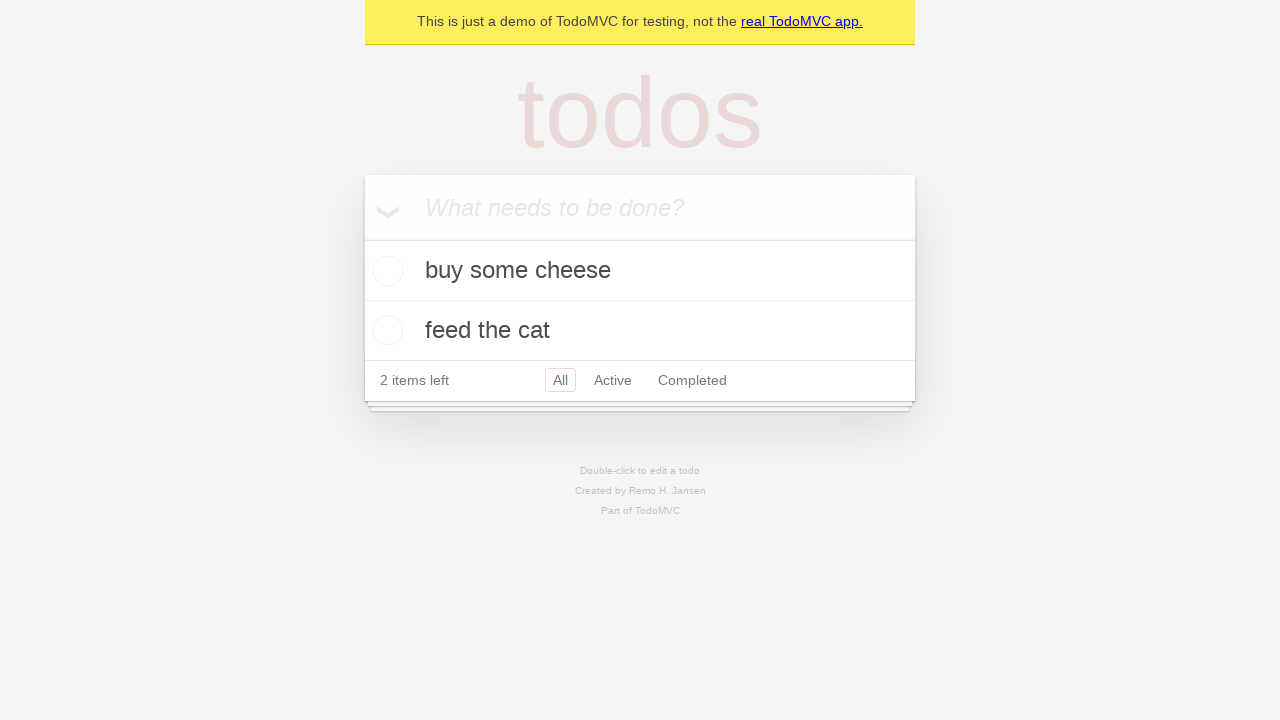

Filled todo input with 'book a doctors appointment' on internal:attr=[placeholder="What needs to be done?"i]
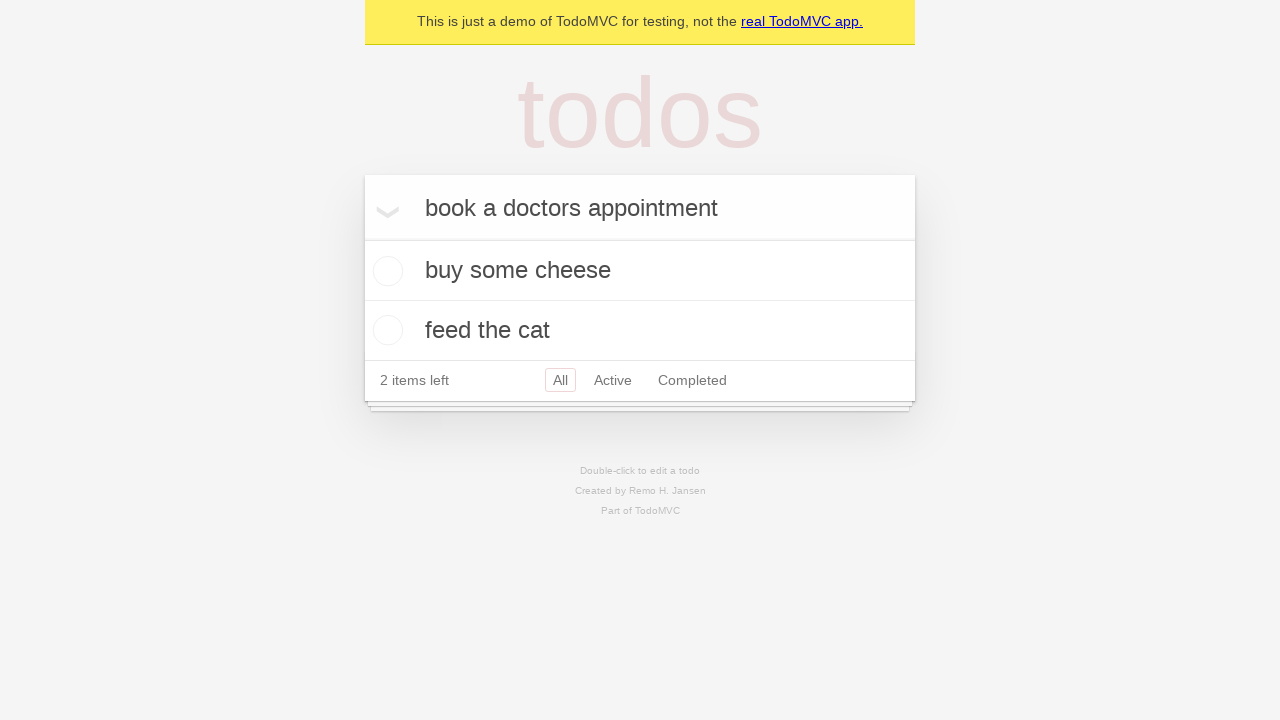

Pressed Enter to add todo 'book a doctors appointment' on internal:attr=[placeholder="What needs to be done?"i]
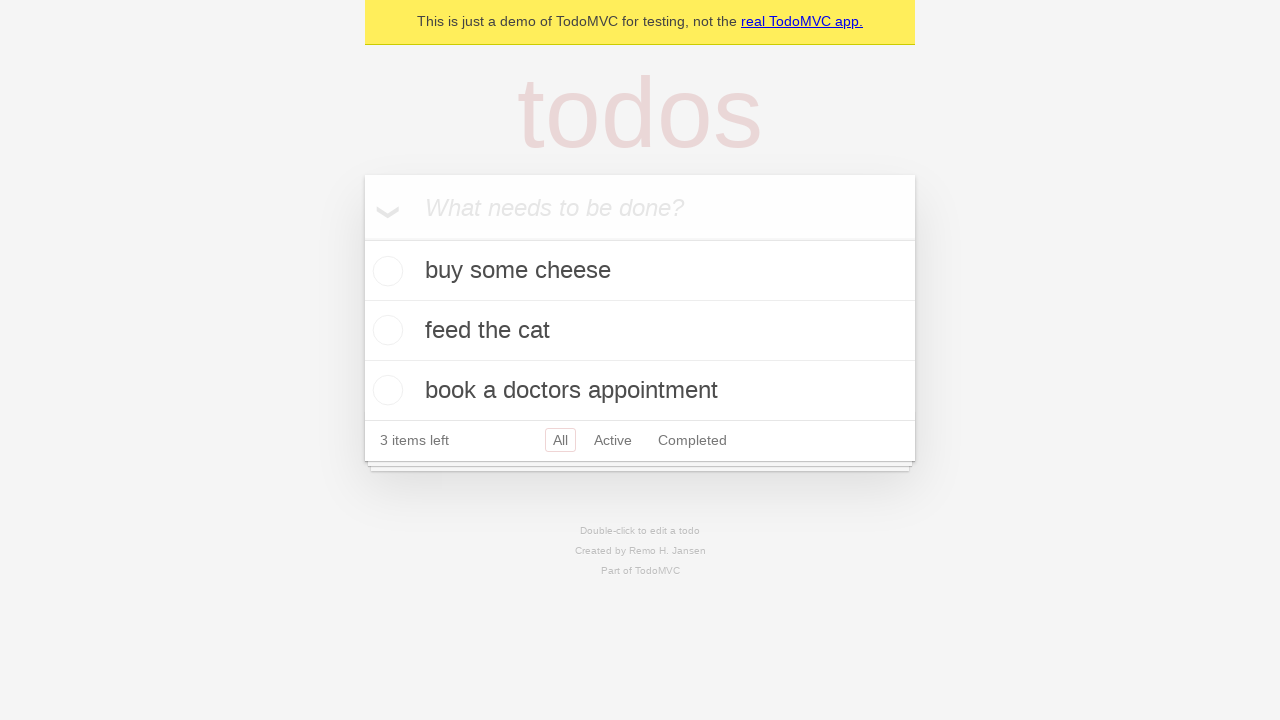

Checked the first todo item as completed at (385, 271) on .todo-list li .toggle >> nth=0
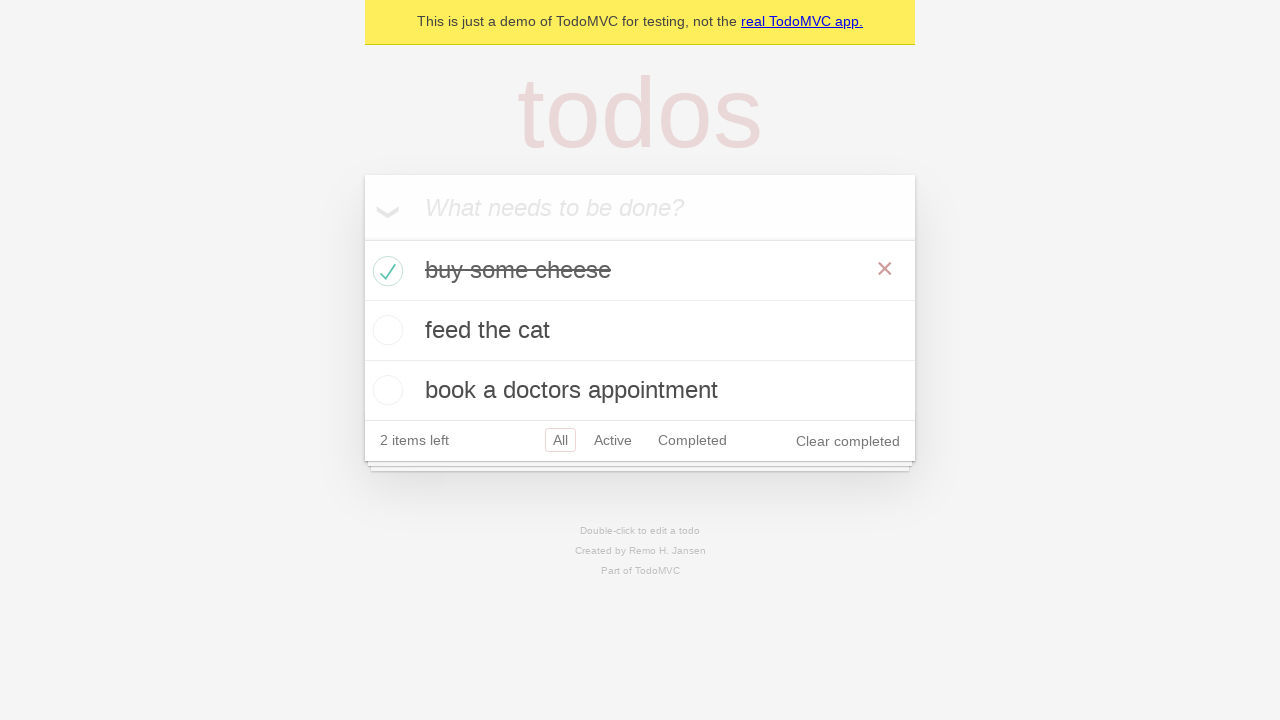

Clear completed button appeared after marking item as complete
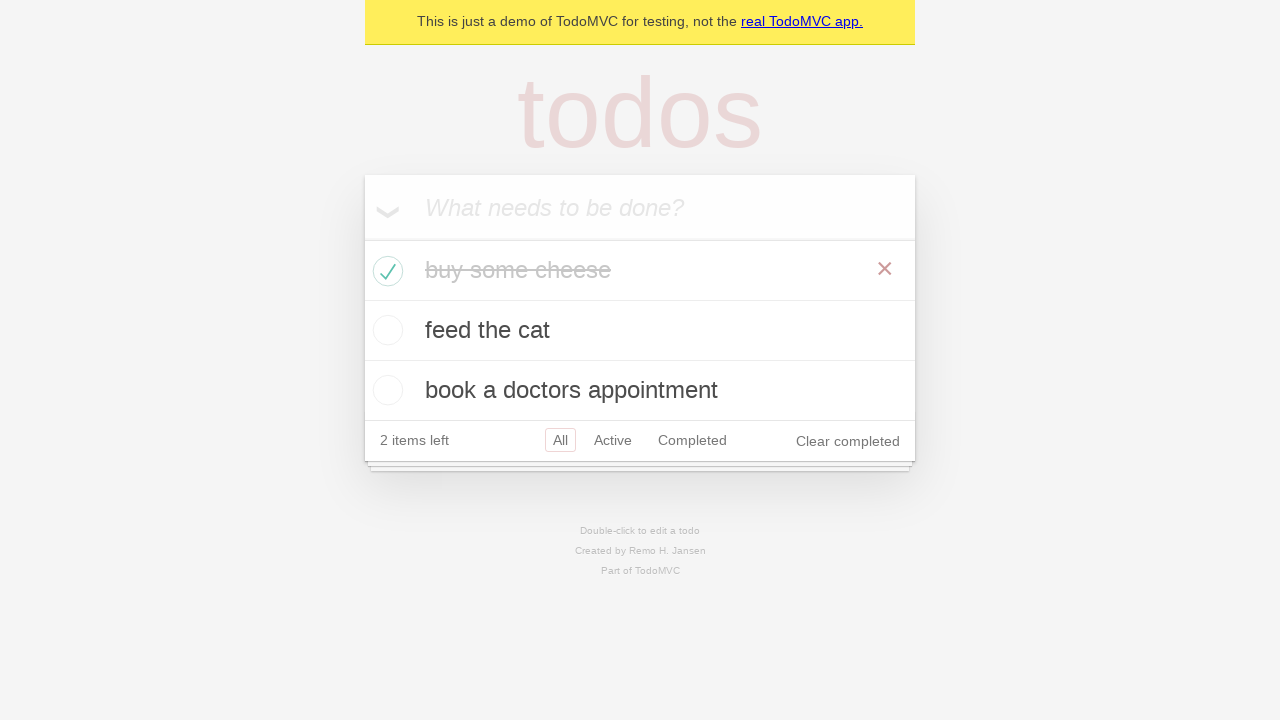

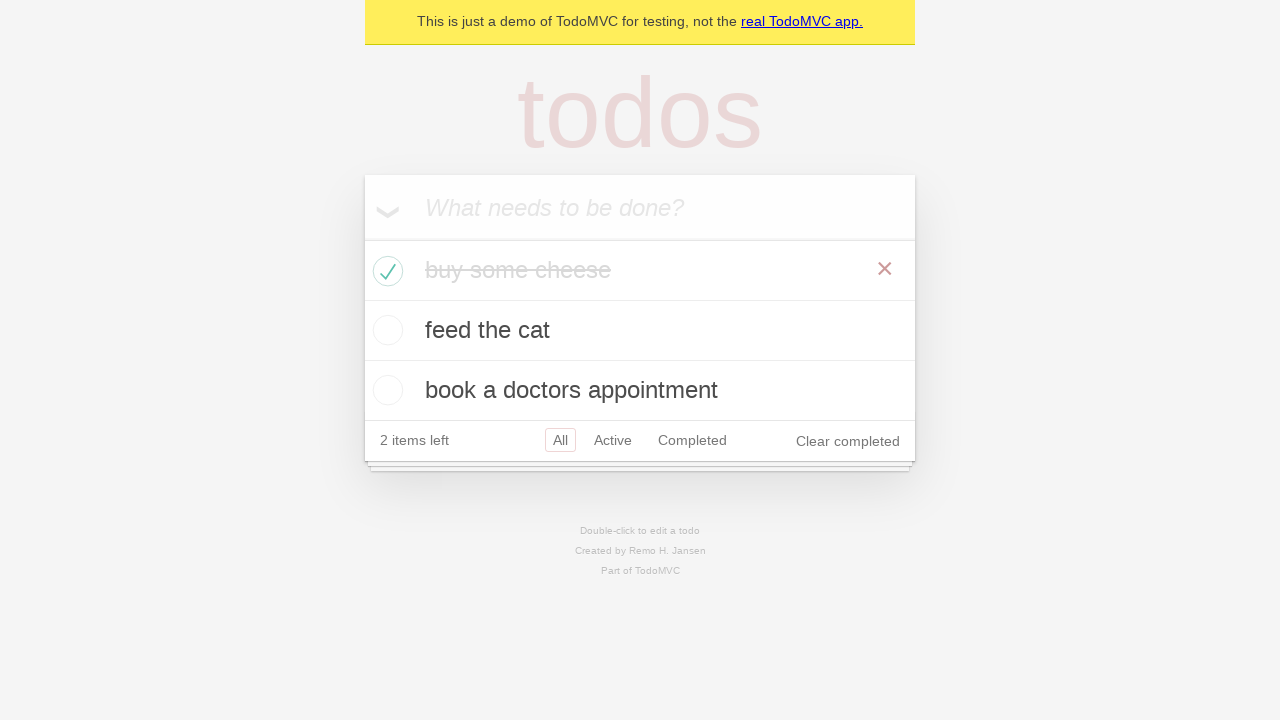